Tests the jQuery UI Selectable widget by navigating to the Selectable demo page, switching to the iframe, and selecting multiple list items while holding the Control key.

Starting URL: https://jqueryui.com/

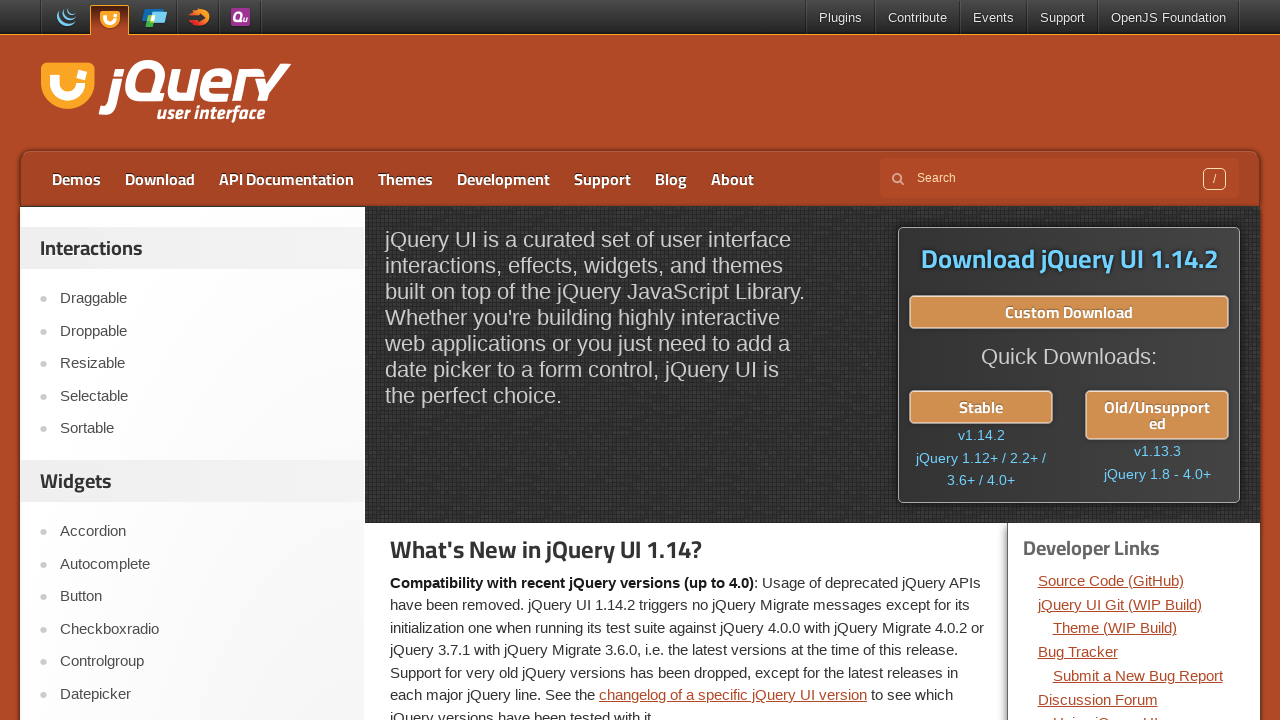

Navigated to jQuery UI homepage
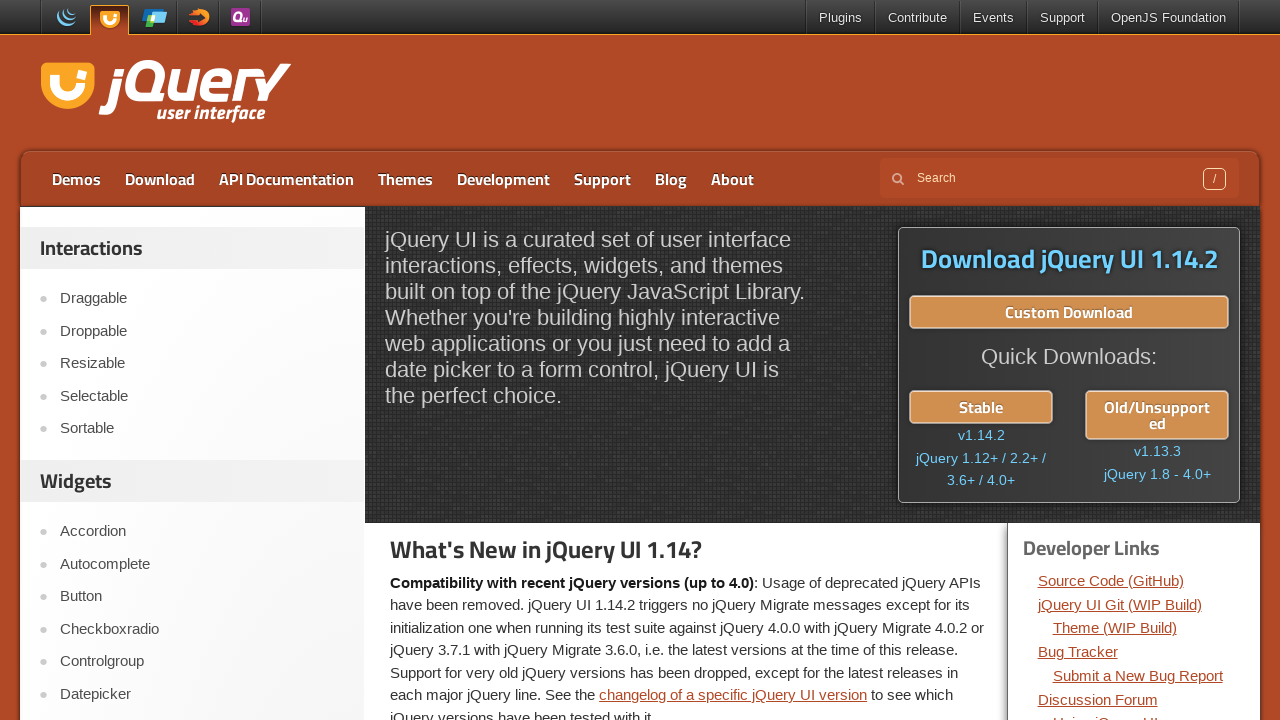

Clicked on Selectable demo link at (202, 396) on xpath=//a[text()='Selectable']
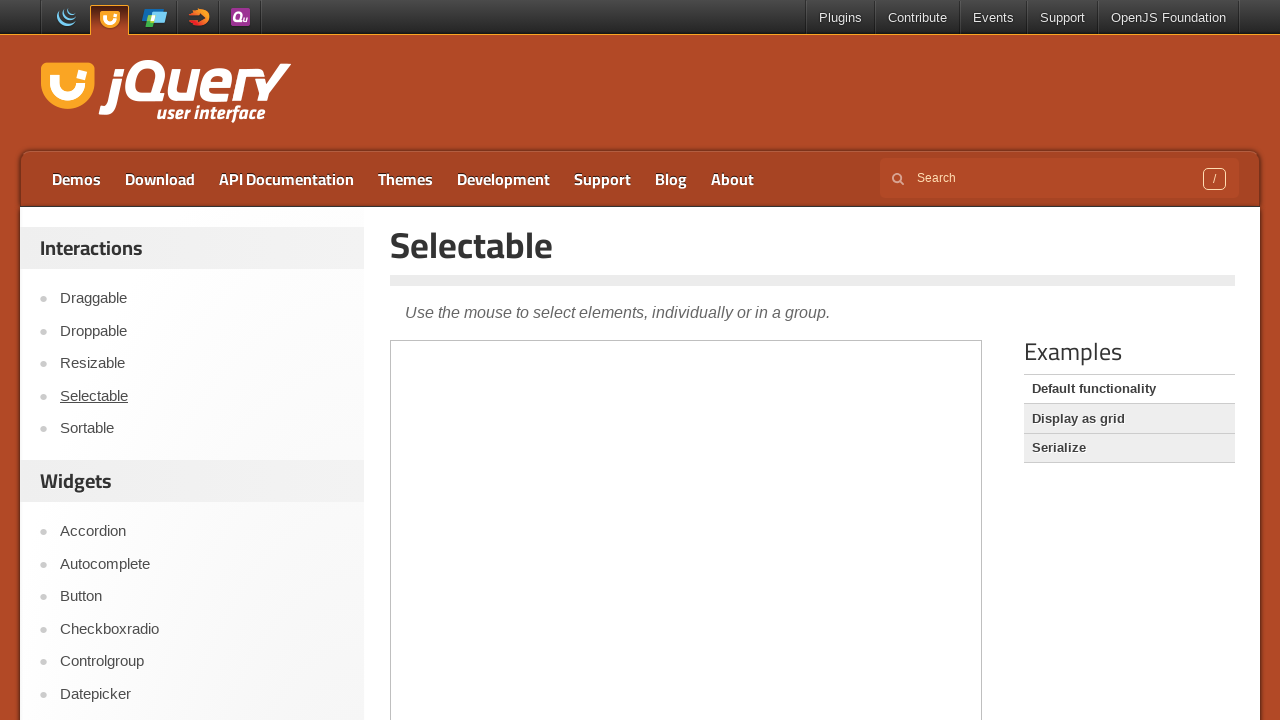

Switched to demo iframe
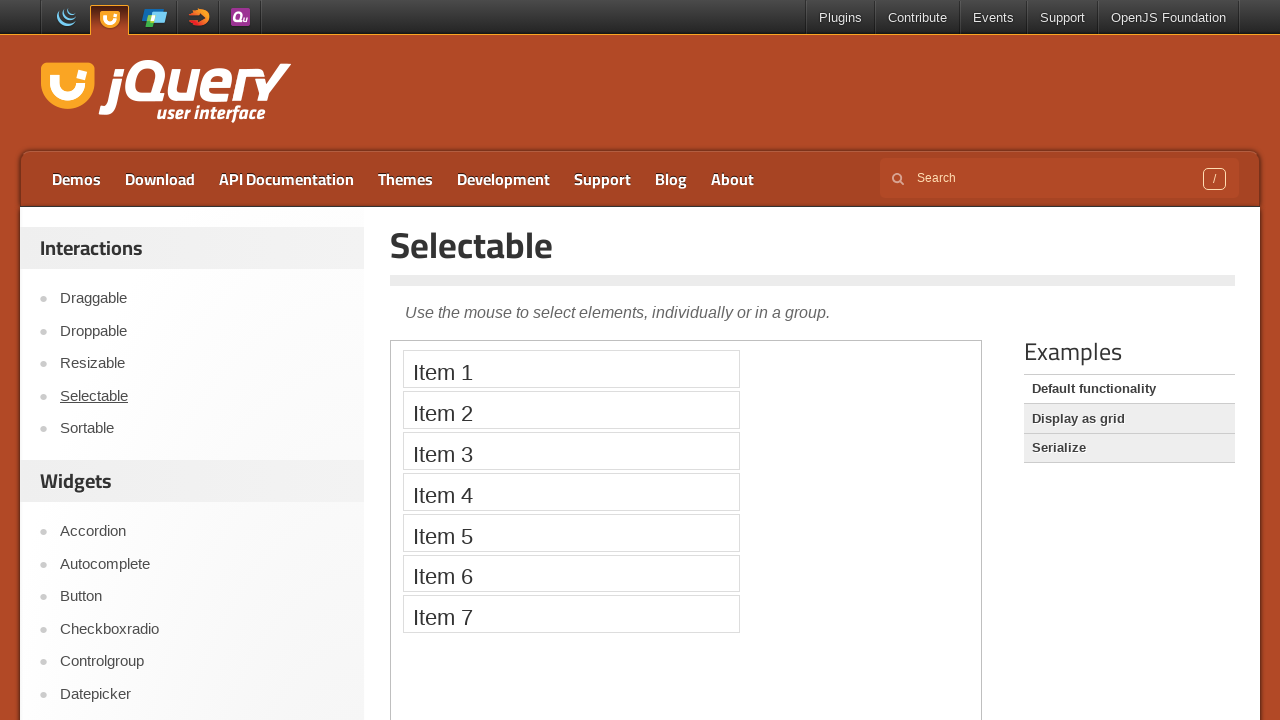

Selected list item 1 with Control key at (571, 369) on iframe >> nth=0 >> internal:control=enter-frame >> xpath=//ol[@id='selectable']/
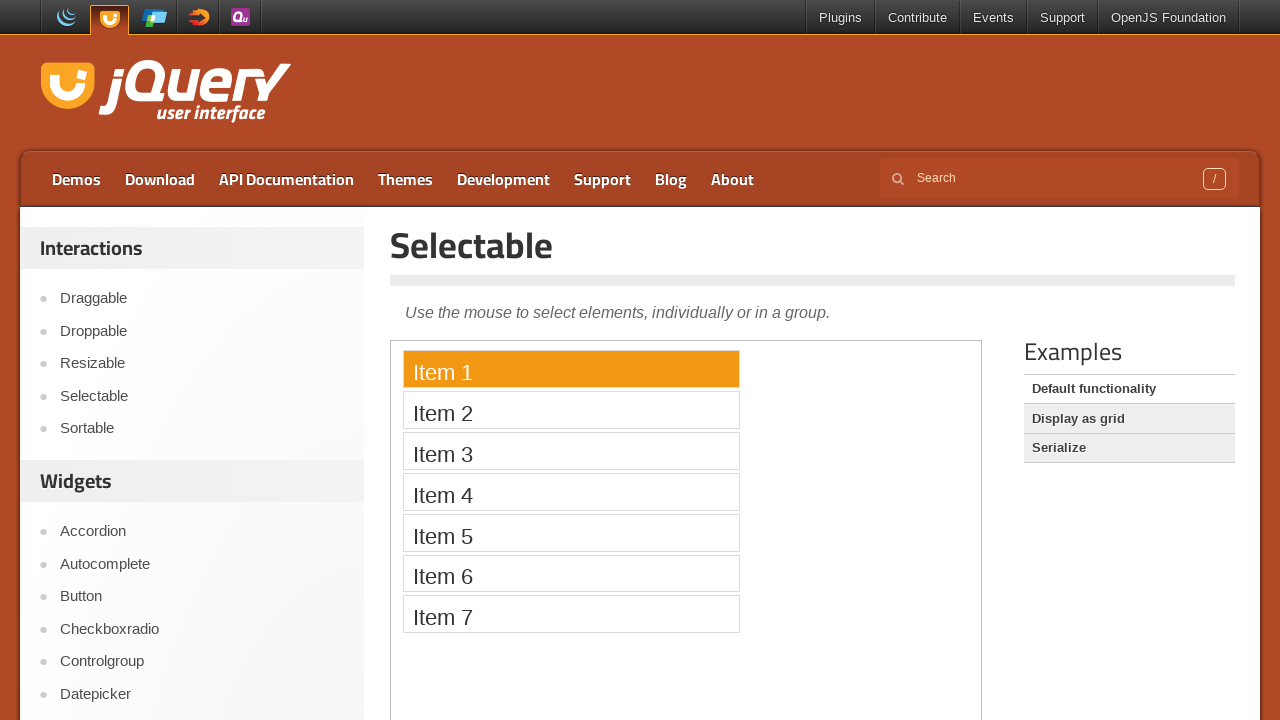

Selected list item 2 with Control key at (571, 410) on iframe >> nth=0 >> internal:control=enter-frame >> xpath=//ol[@id='selectable']/
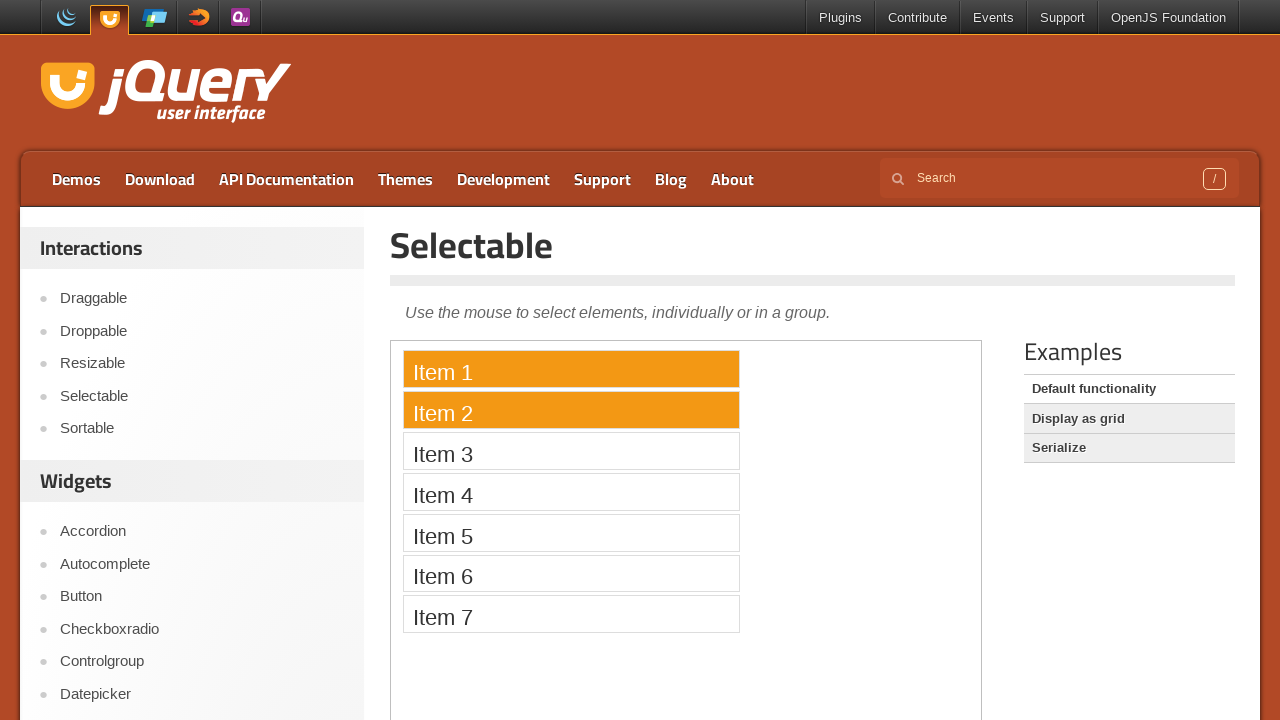

Selected list item 3 with Control key at (571, 451) on iframe >> nth=0 >> internal:control=enter-frame >> xpath=//ol[@id='selectable']/
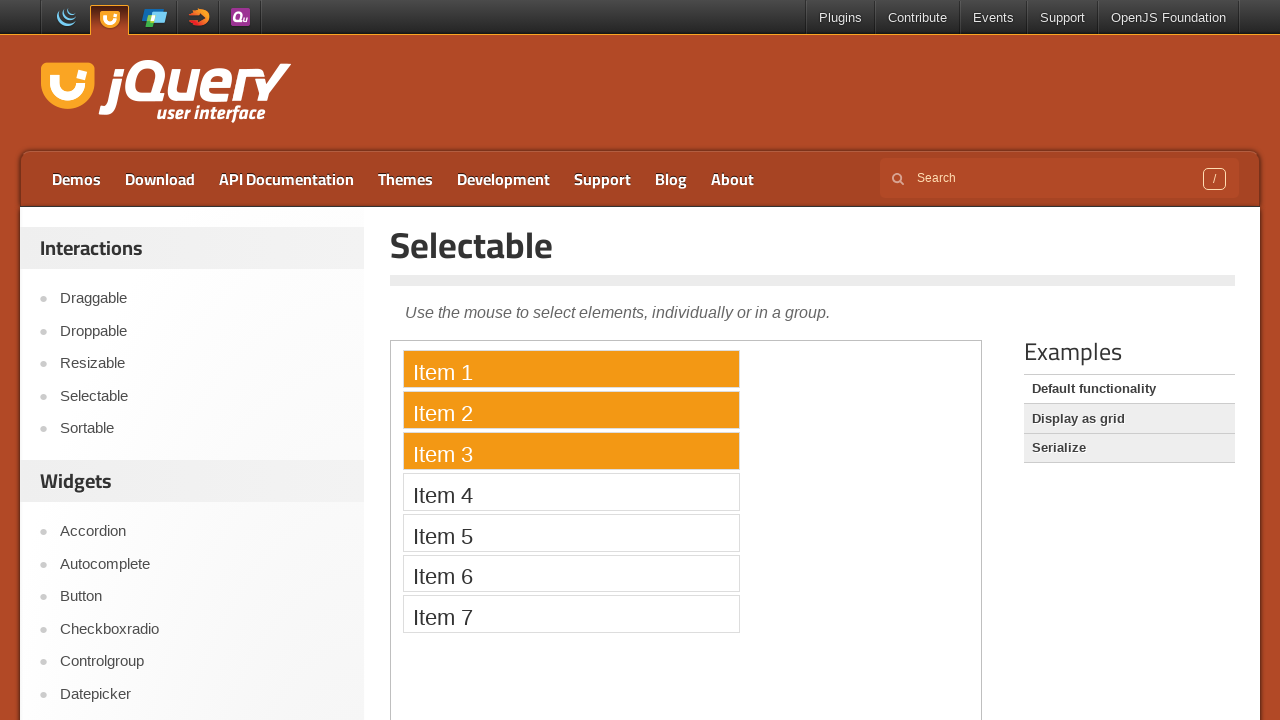

Selected list item 4 with Control key at (571, 492) on iframe >> nth=0 >> internal:control=enter-frame >> xpath=//ol[@id='selectable']/
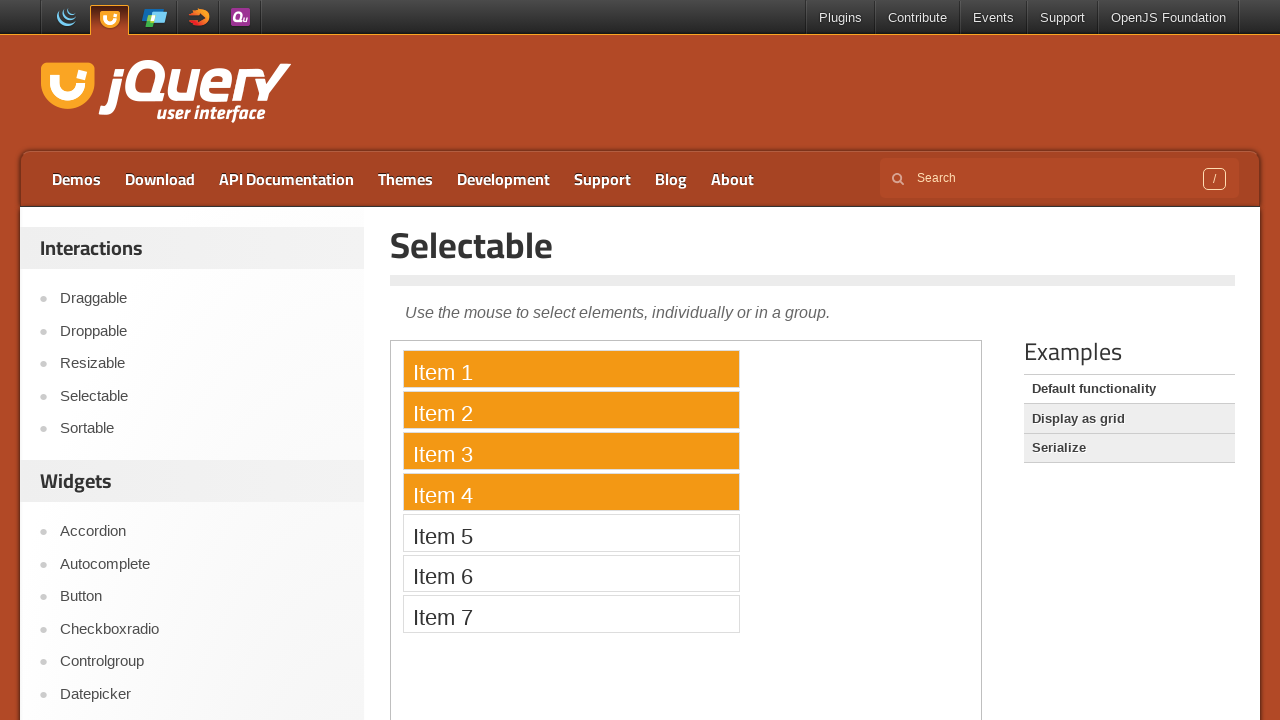

Selected list item 5 with Control key at (571, 532) on iframe >> nth=0 >> internal:control=enter-frame >> xpath=//ol[@id='selectable']/
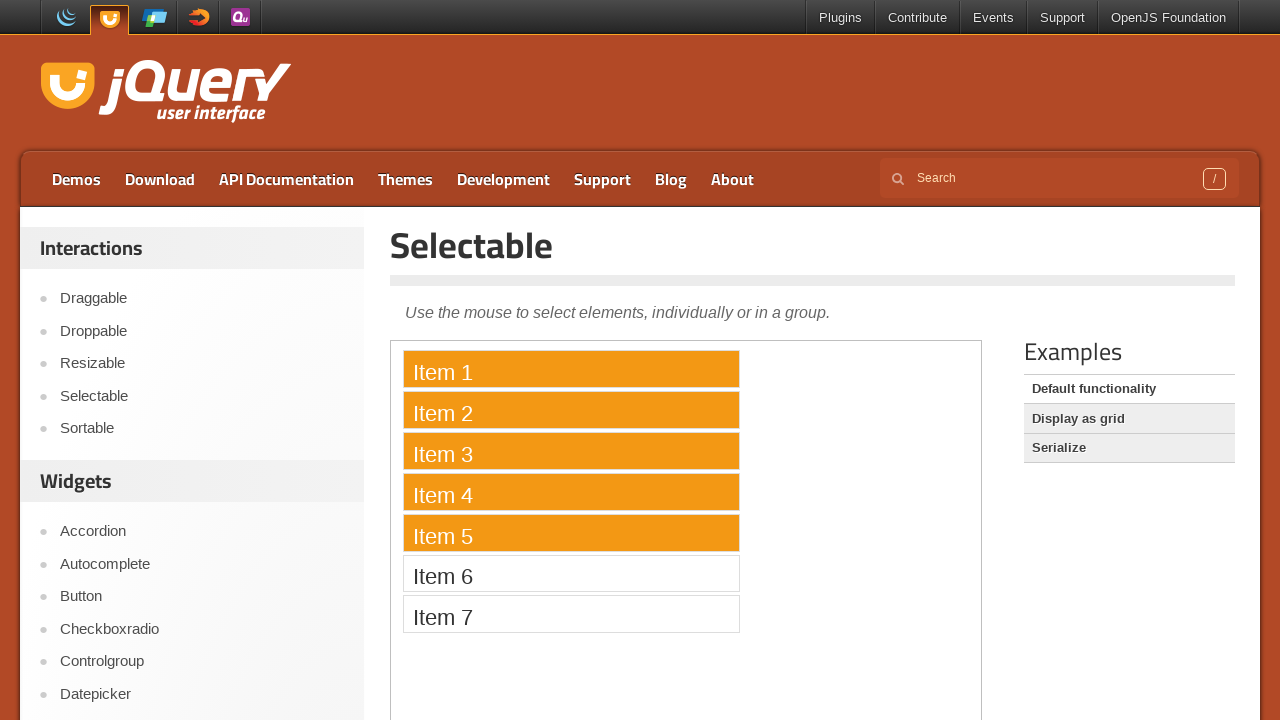

Selected list item 6 with Control key at (571, 573) on iframe >> nth=0 >> internal:control=enter-frame >> xpath=//ol[@id='selectable']/
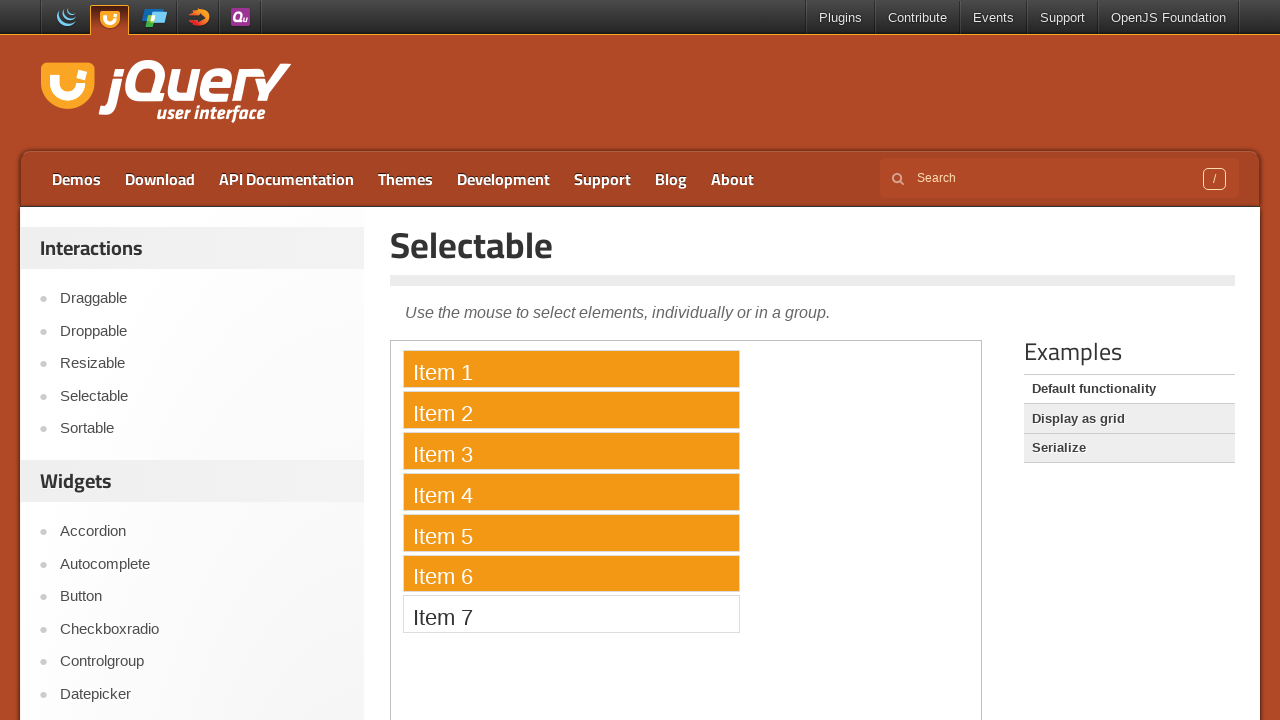

Selected list item 7 with Control key at (571, 614) on iframe >> nth=0 >> internal:control=enter-frame >> xpath=//ol[@id='selectable']/
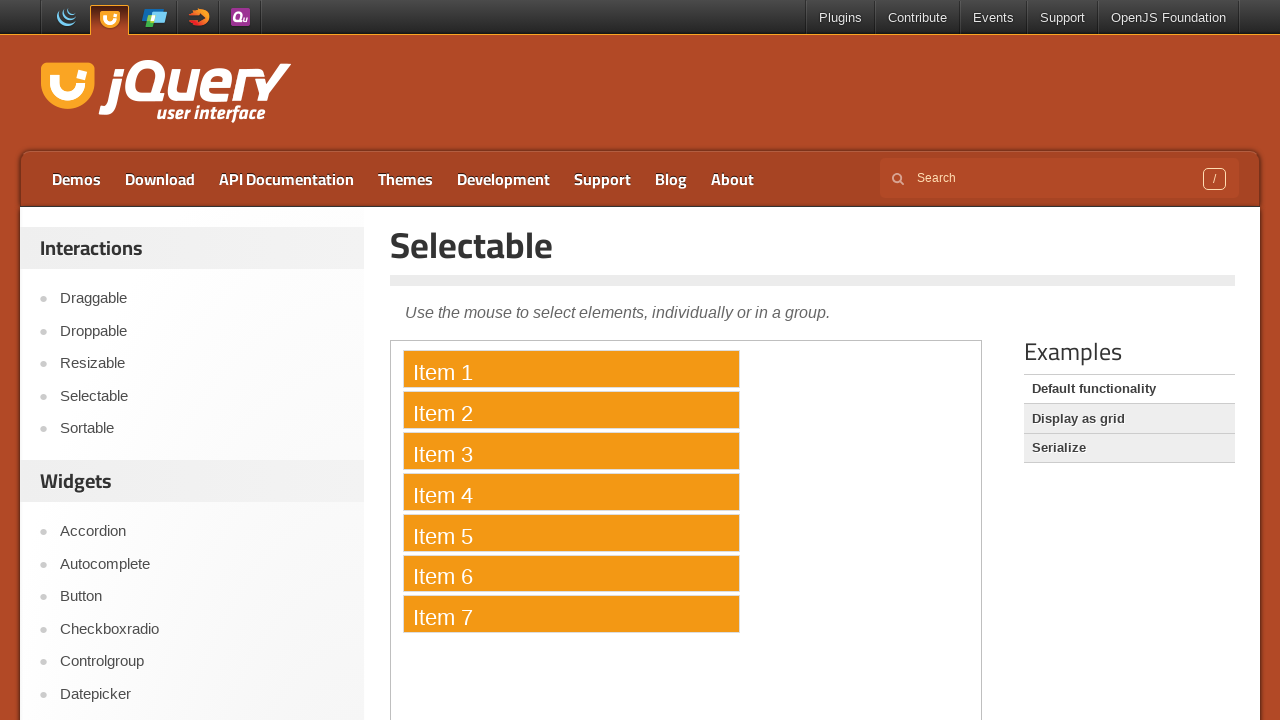

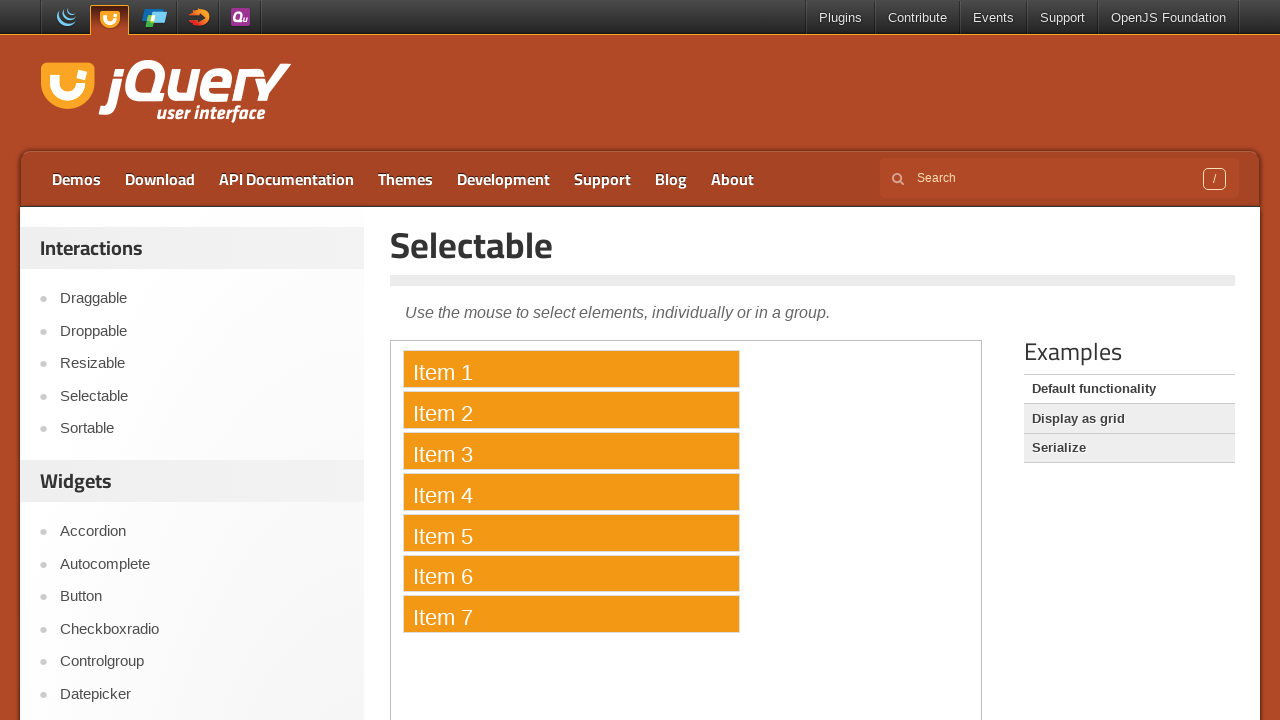